Tests mouse hover functionality by hovering over an element and then clicking on a submenu item that appears

Starting URL: https://rahulshettyacademy.com/AutomationPractice/

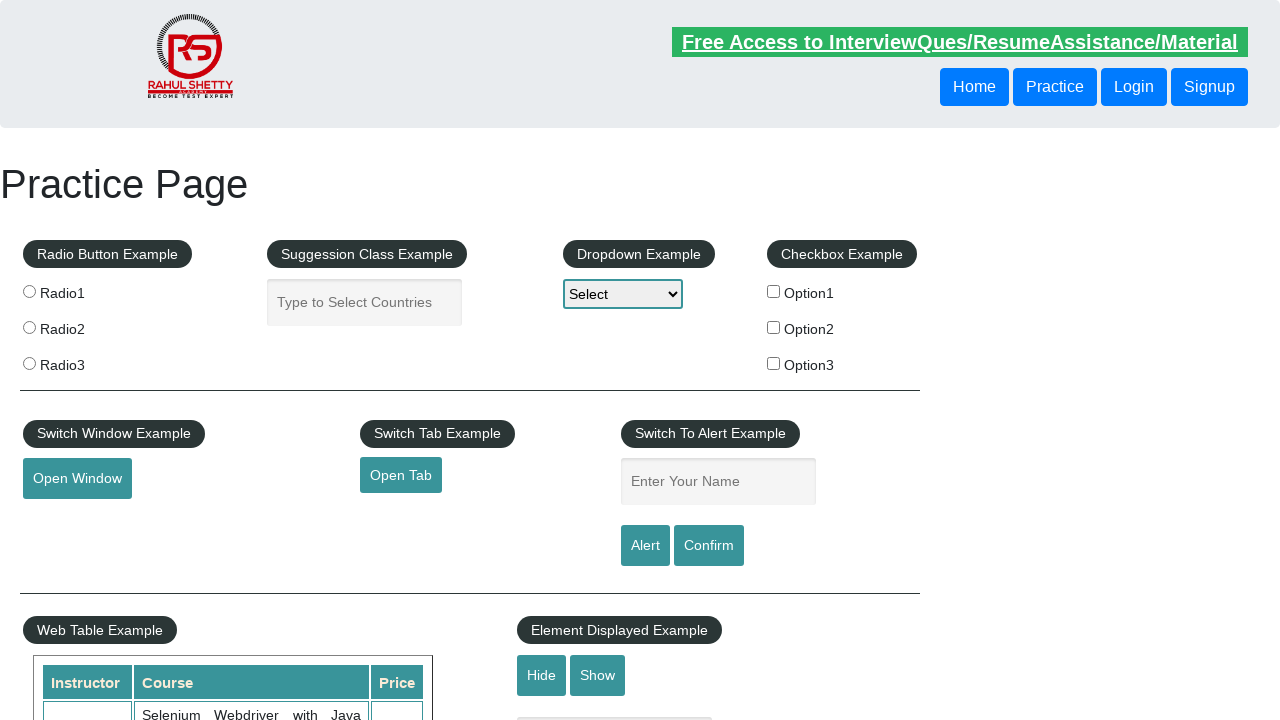

Hovered over mouse hover element to reveal submenu at (83, 361) on #mousehover
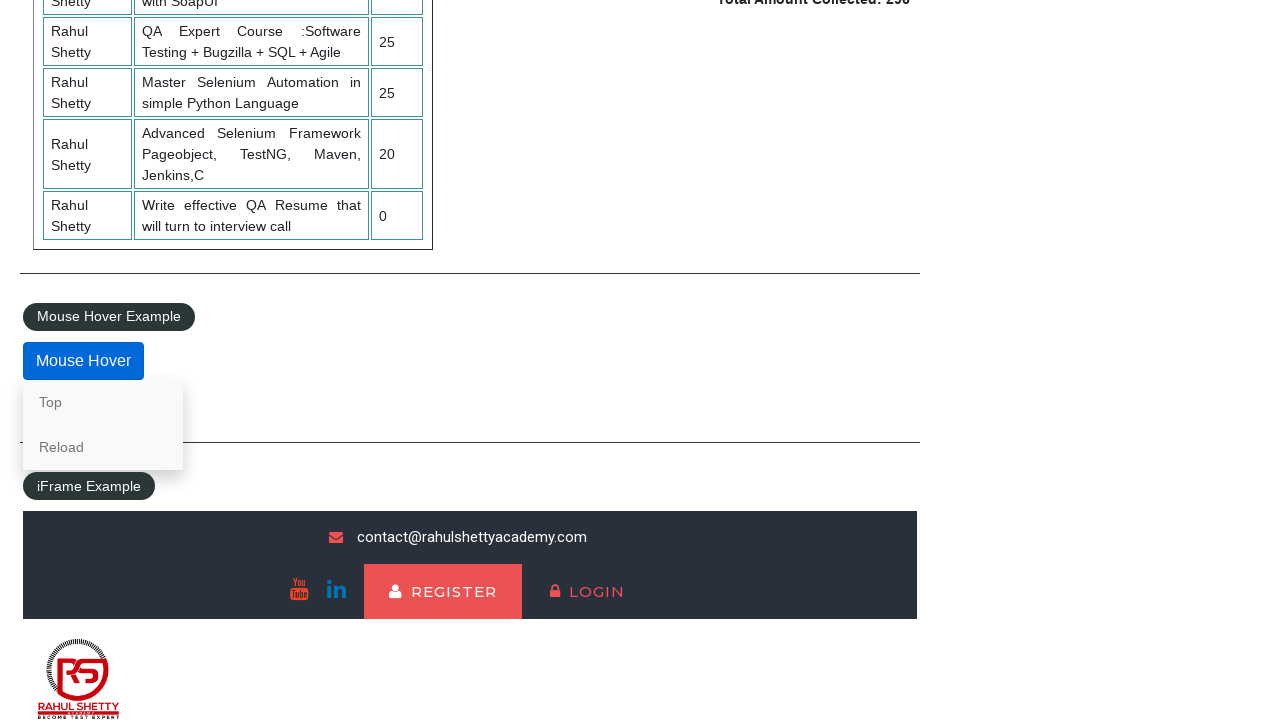

Clicked on 'Reload' link in hover menu at (103, 447) on text=Reload
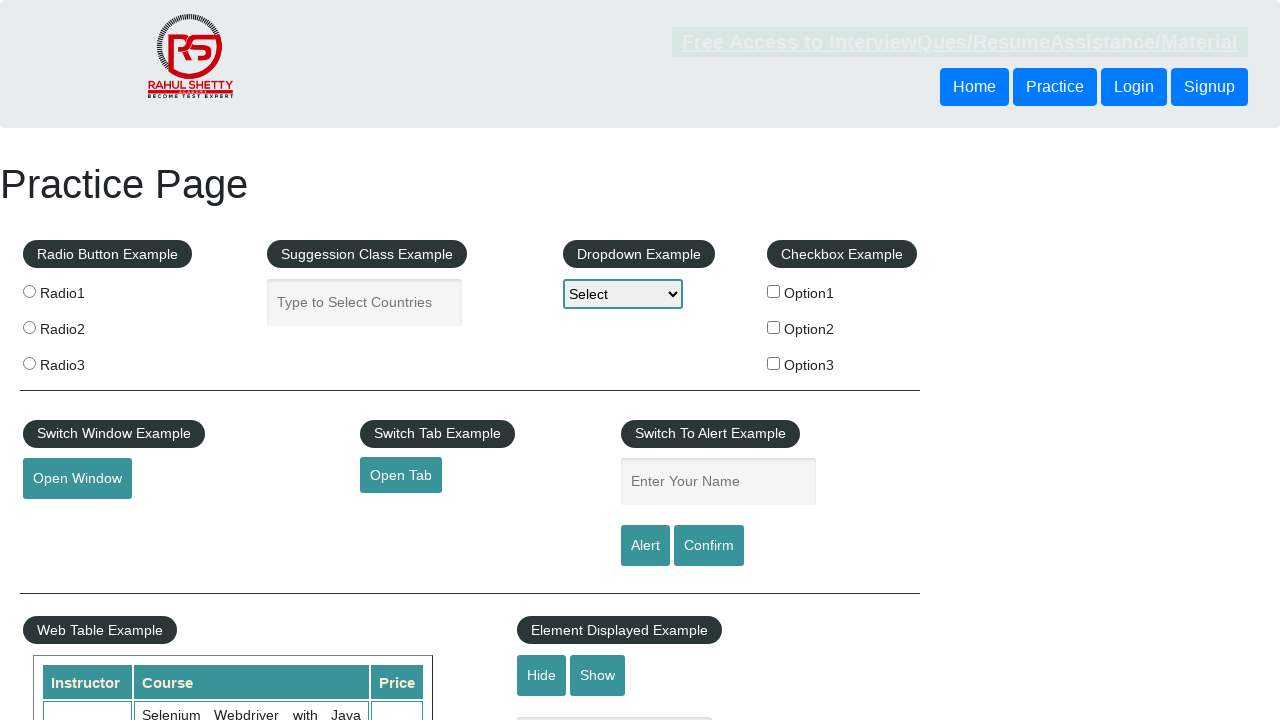

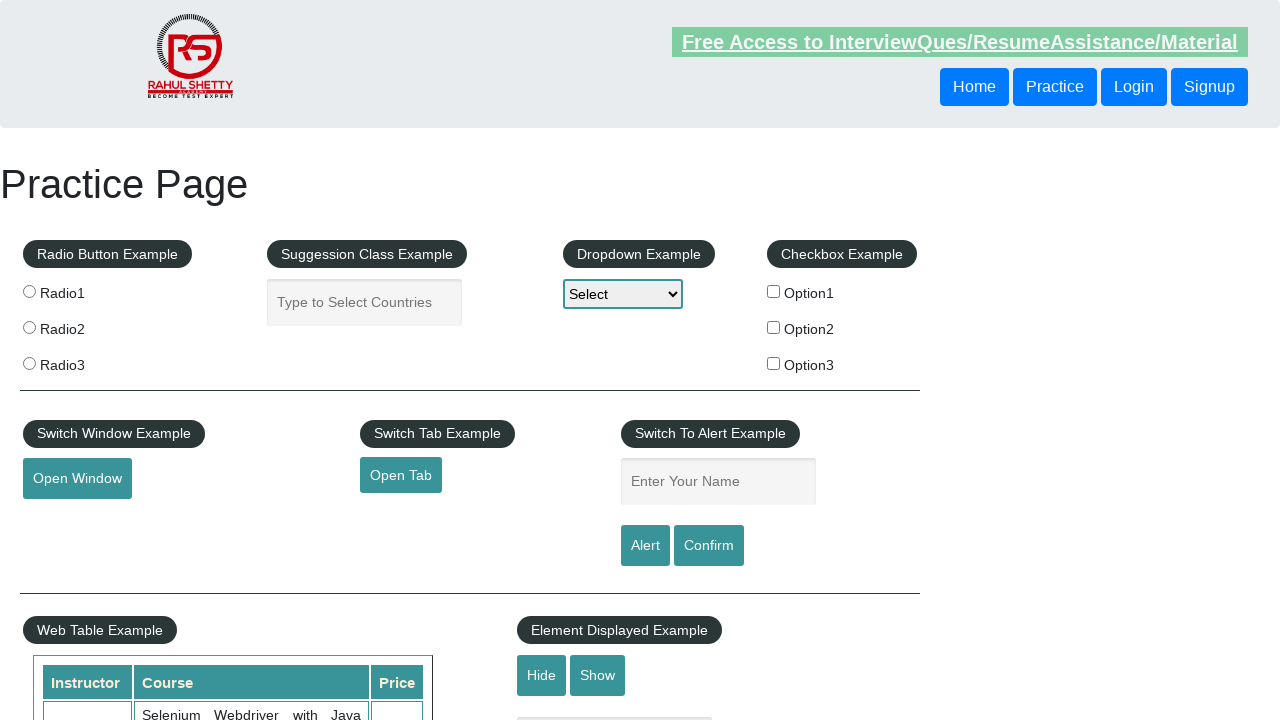